Tests empty password field validation by attempting to submit the form with only username filled

Starting URL: https://pizzeria.skillbox.cc/my-account/

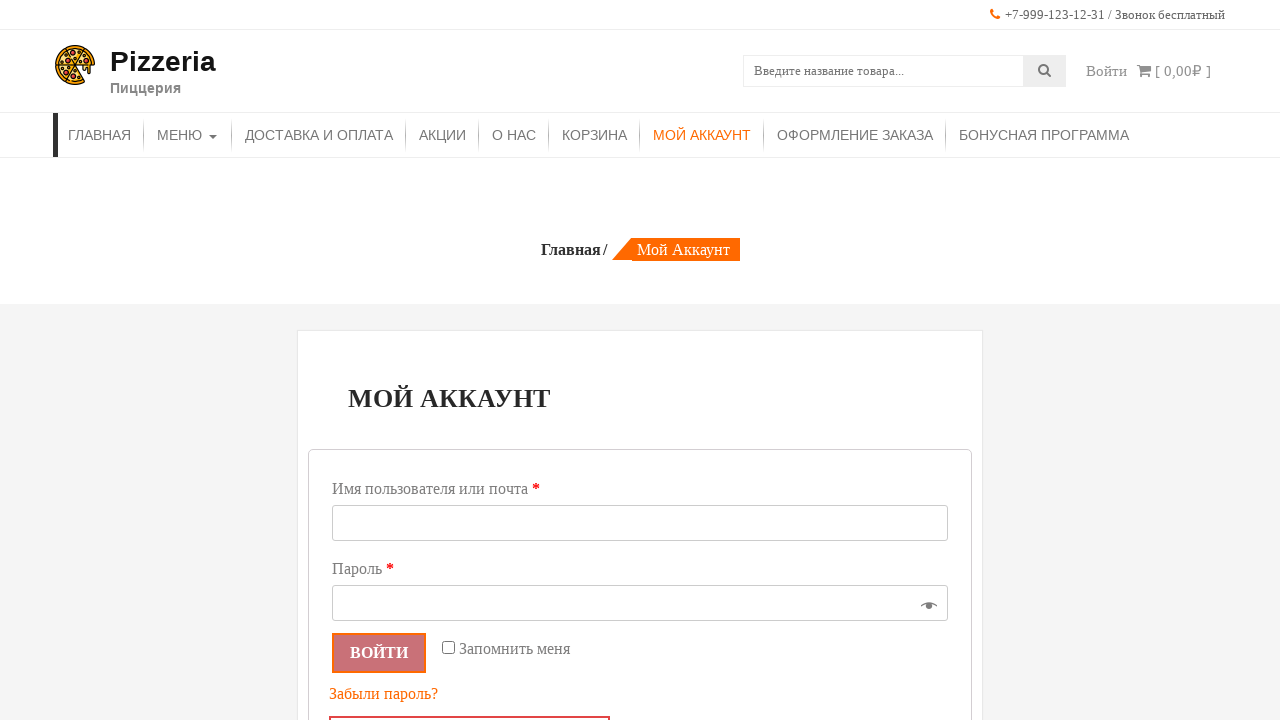

Filled username field with 'pawel' on //input[@id="username"]
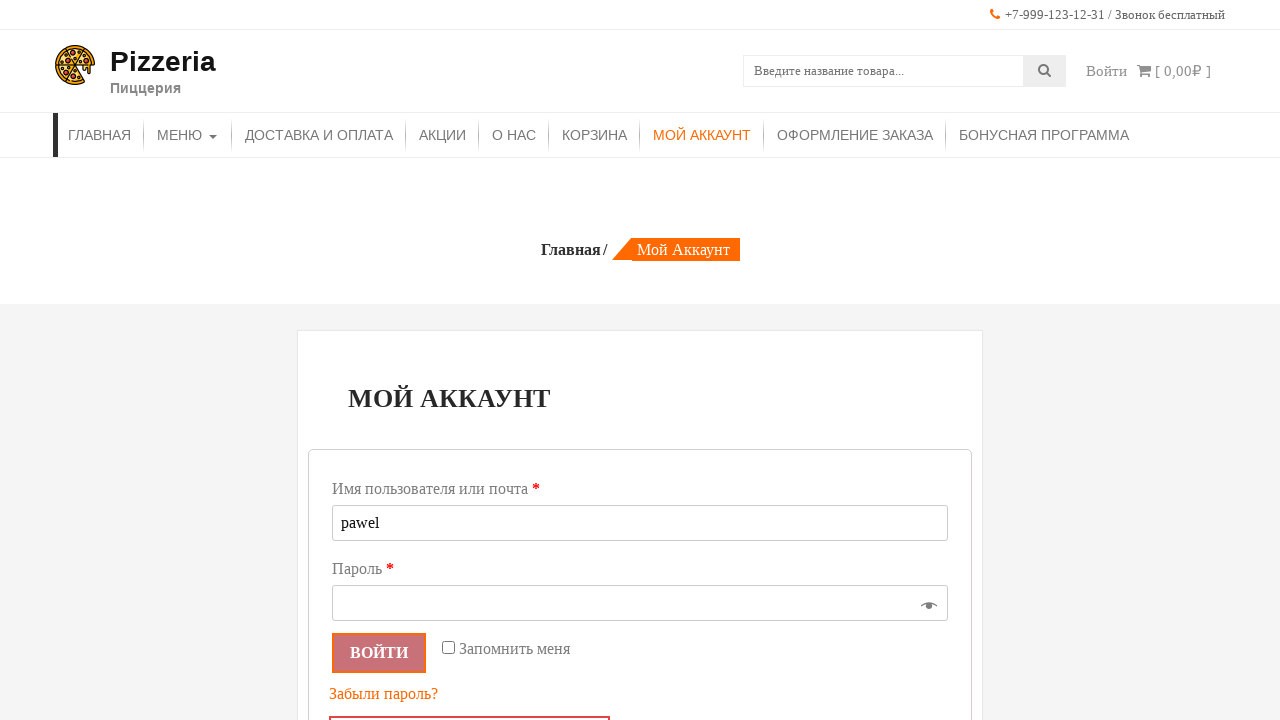

Clicked login button without password to trigger validation at (379, 653) on xpath=//button[@name="login"]
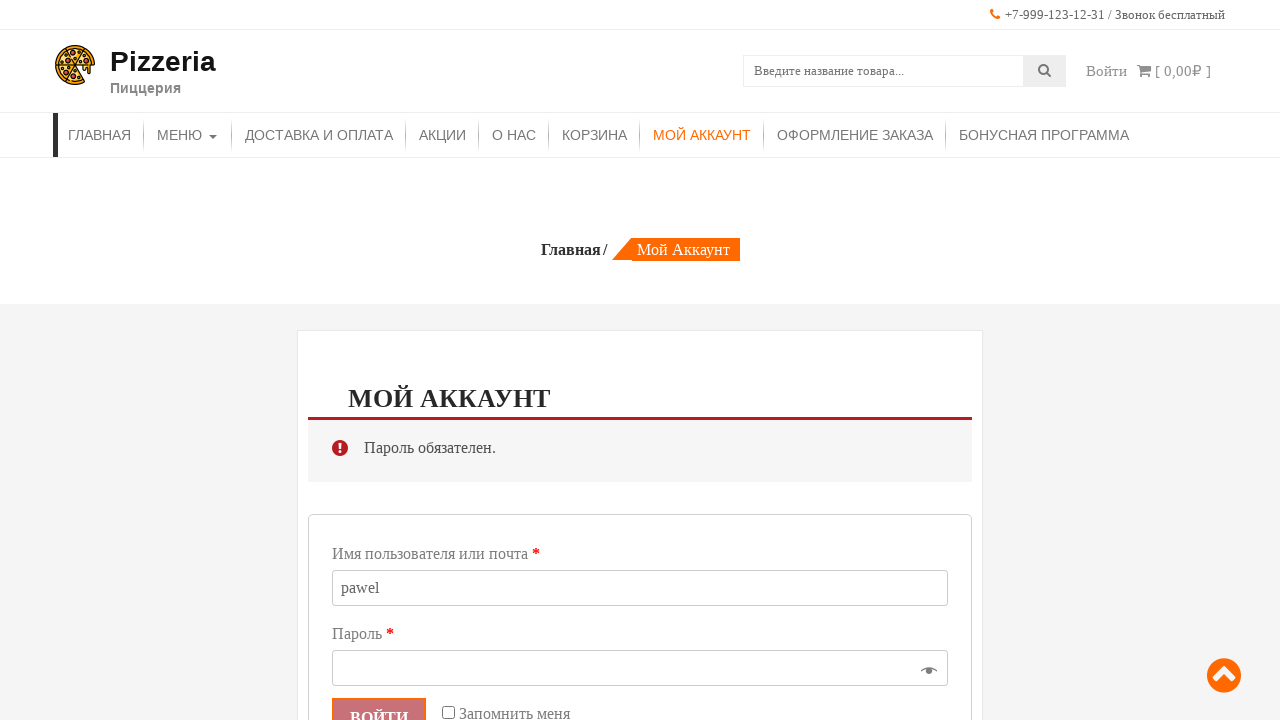

Empty password field validation error message appeared
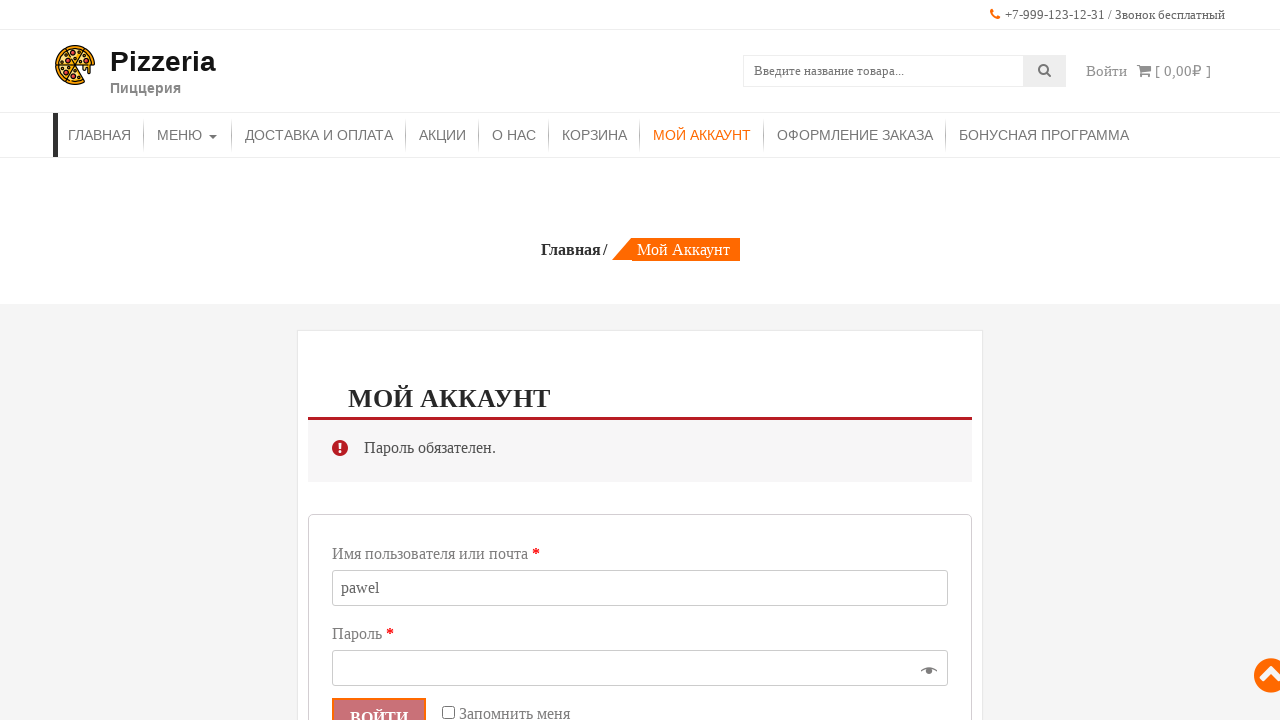

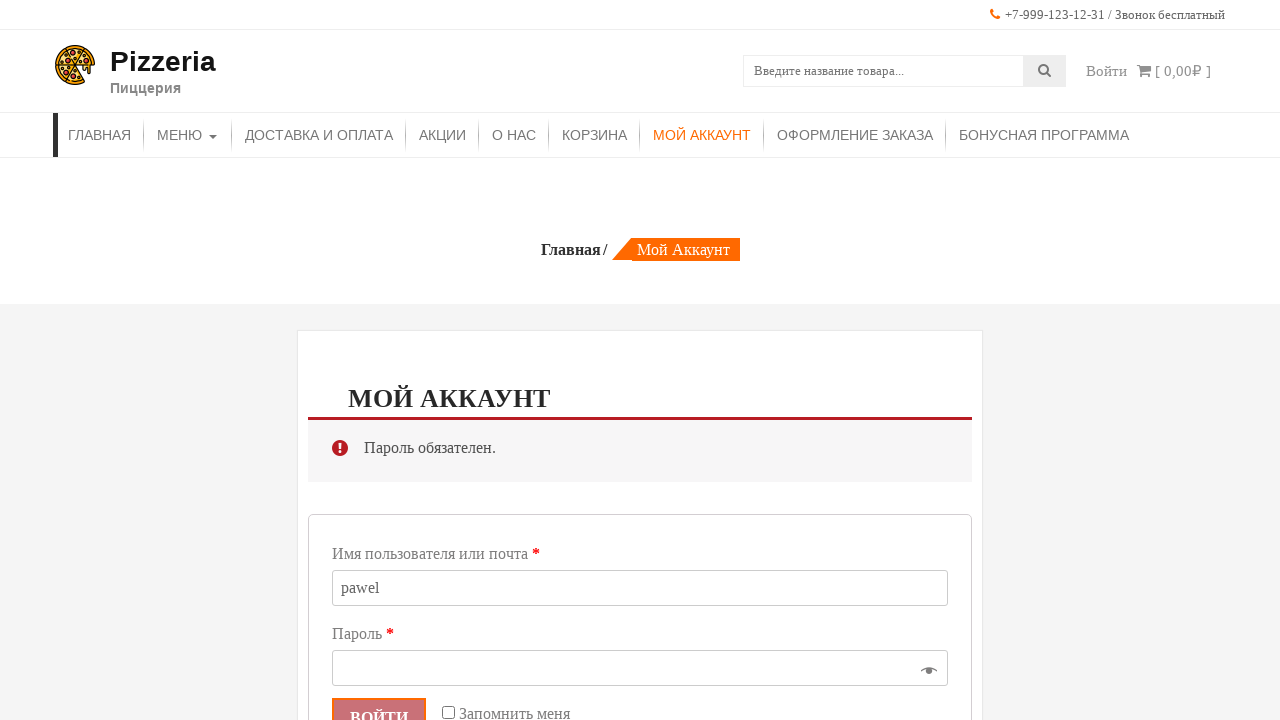